Navigates to the Footer documentation page and verifies the h1 heading is present

Starting URL: https://flowbite-svelte.com/docs/components/footer

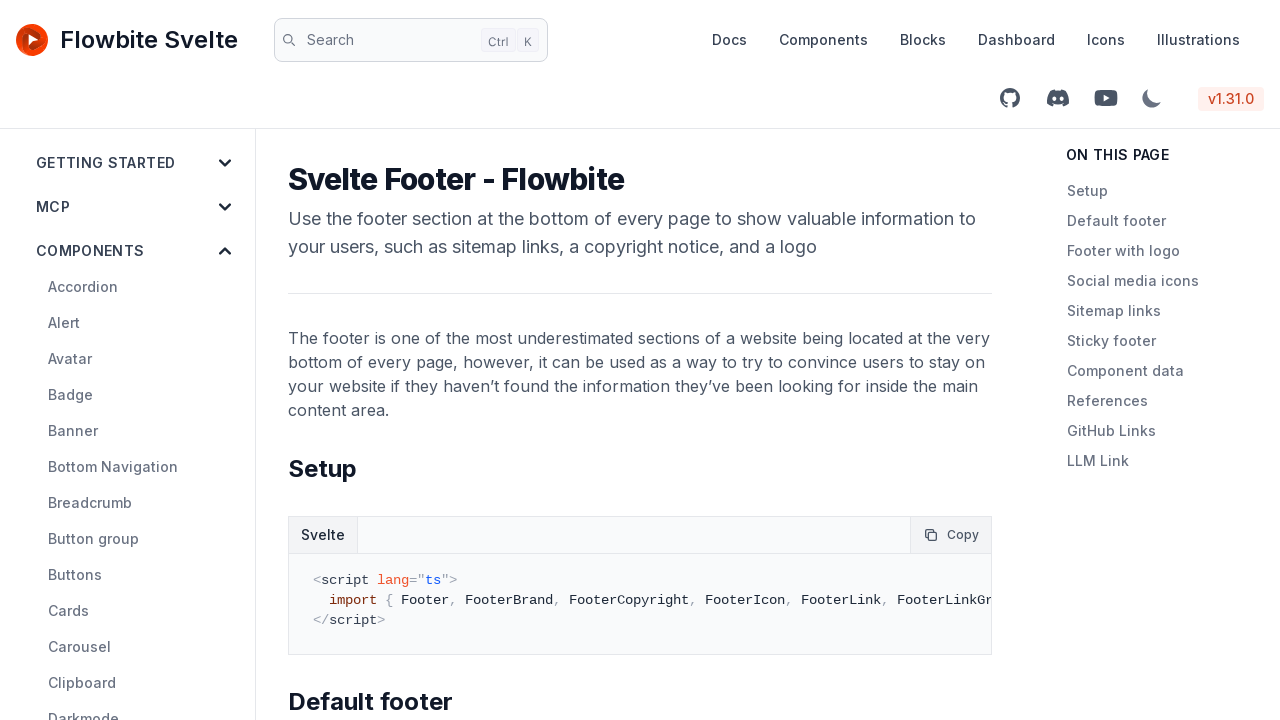

Navigated to Footer documentation page
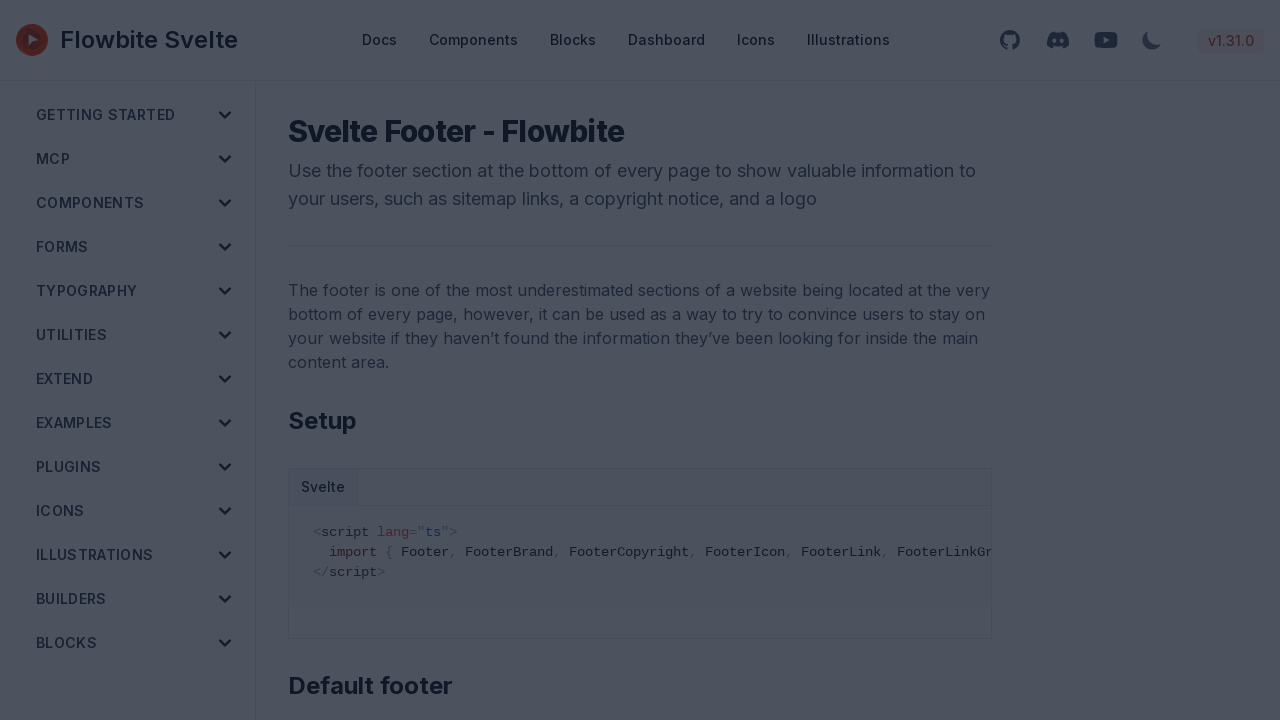

H1 heading loaded on Footer documentation page
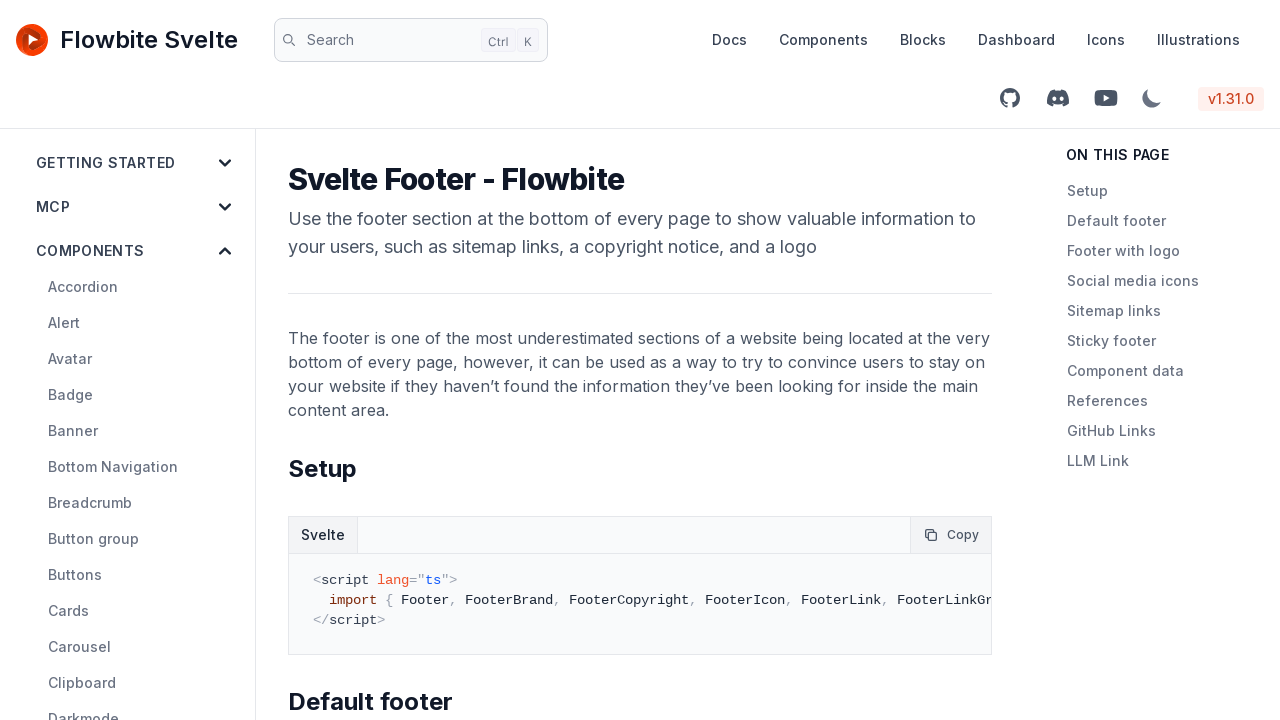

Verified h1 heading is present on page
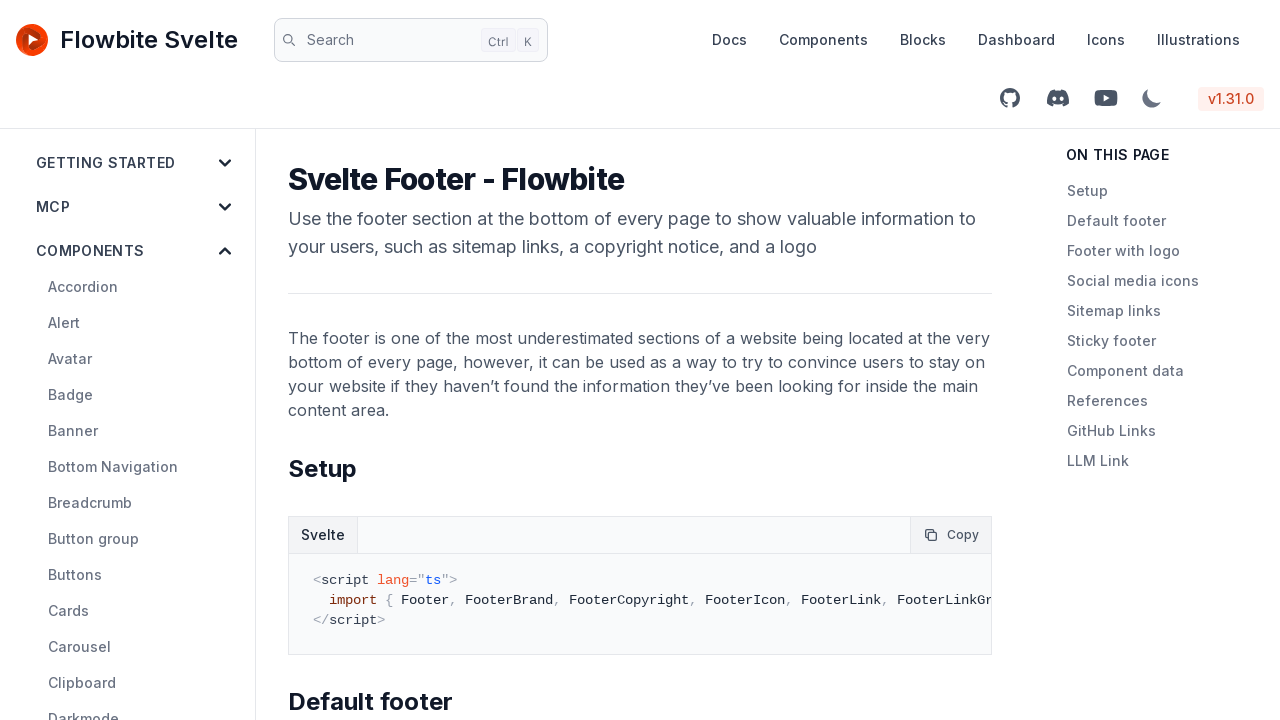

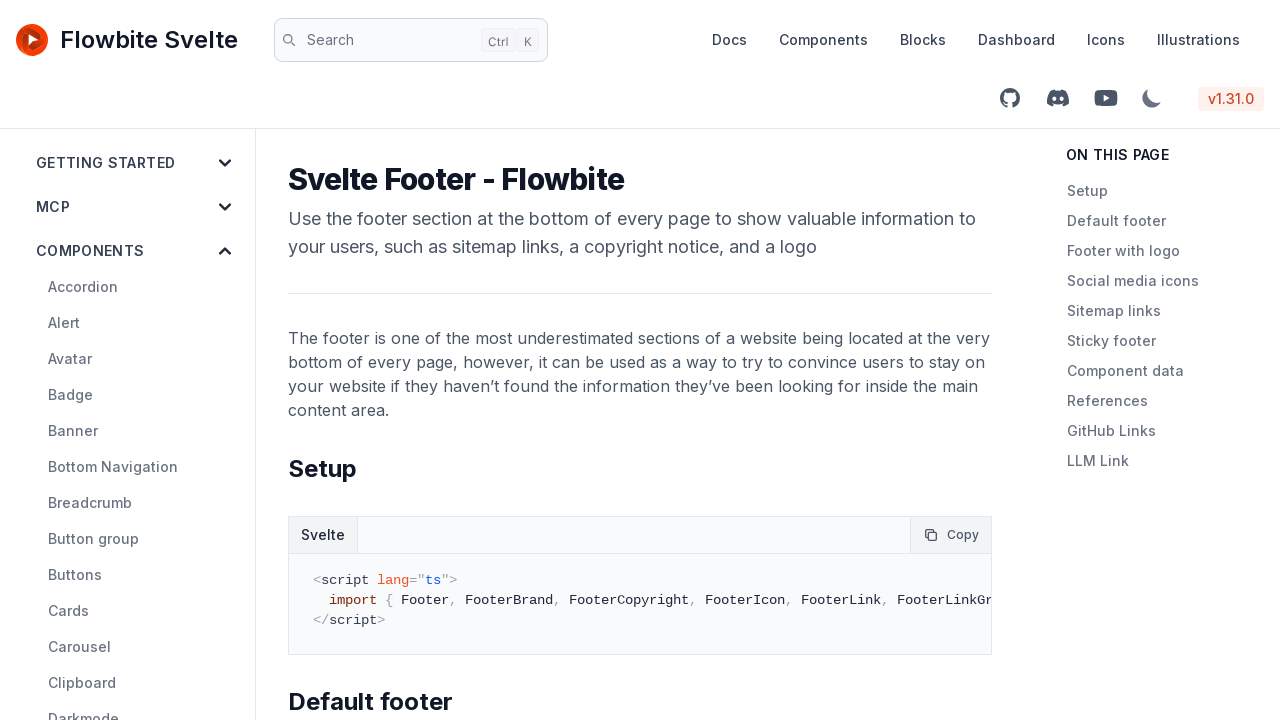